Tests browser navigation commands by navigating to multiple URLs, then using back, forward, and refresh functionality to verify browser history navigation works correctly.

Starting URL: https://demo.nopcommerce.com/

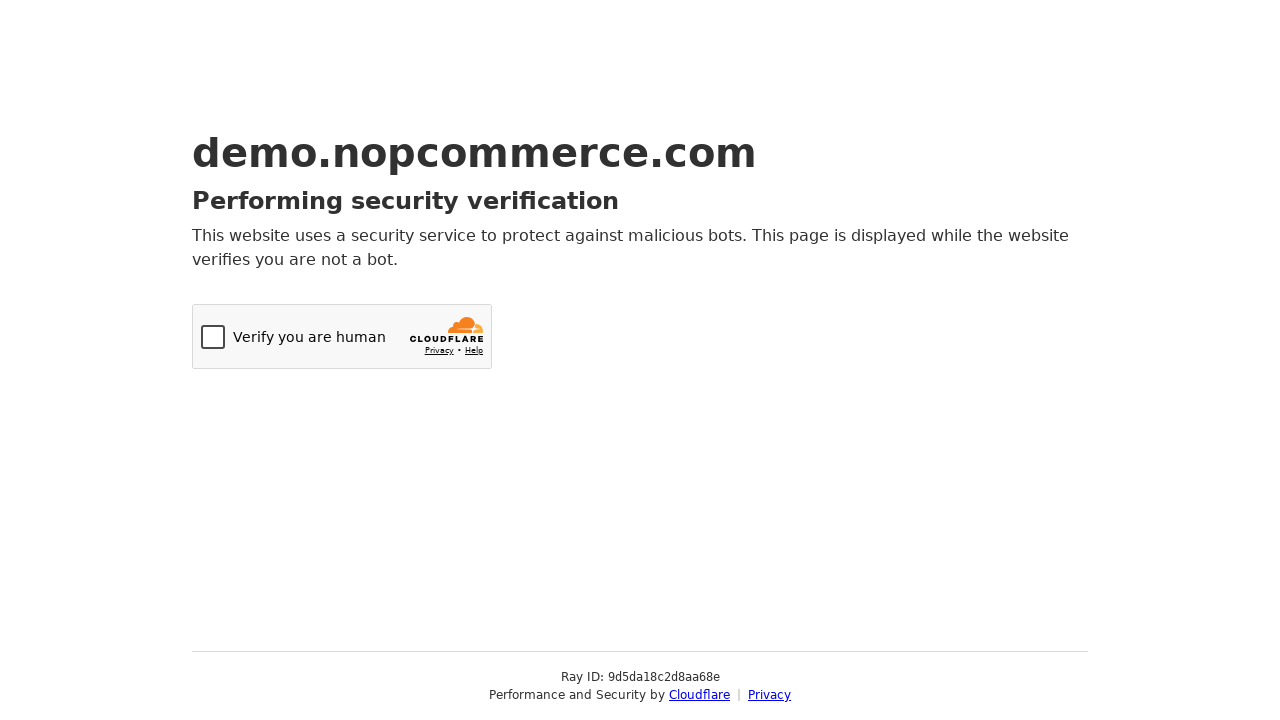

Navigated to OrangeHRM login page
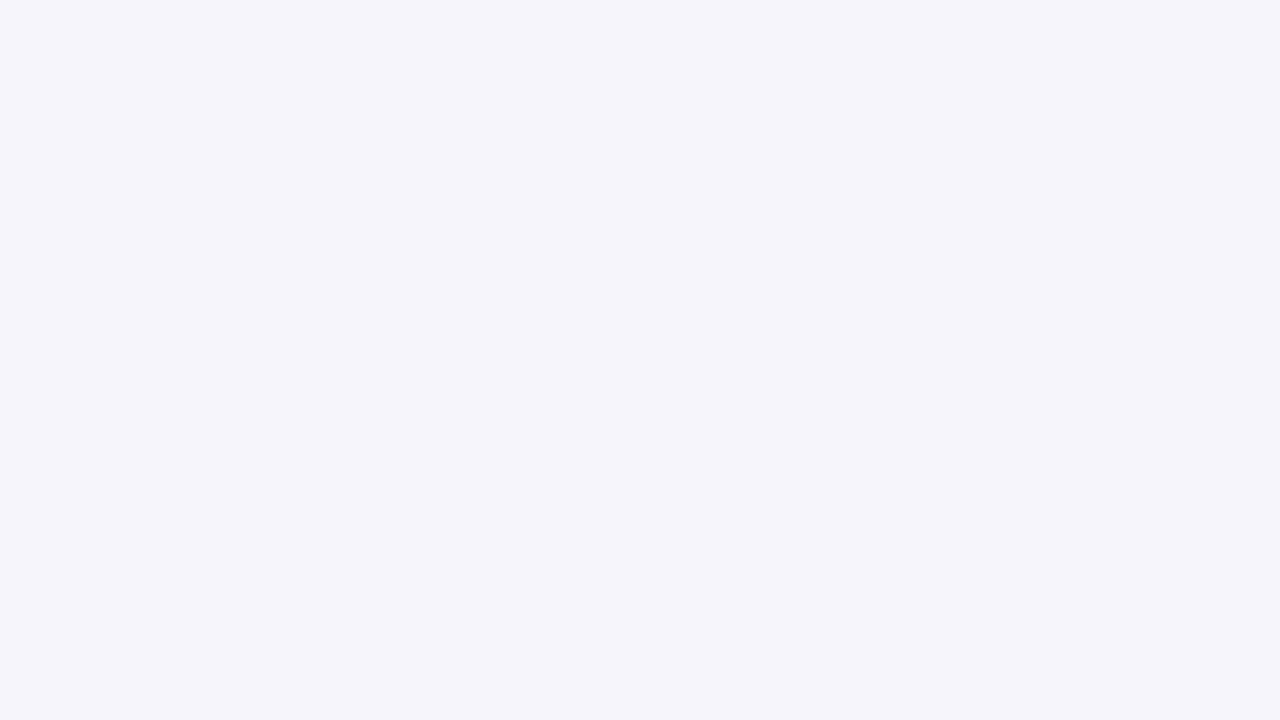

Navigated back to previous page (nopcommerce)
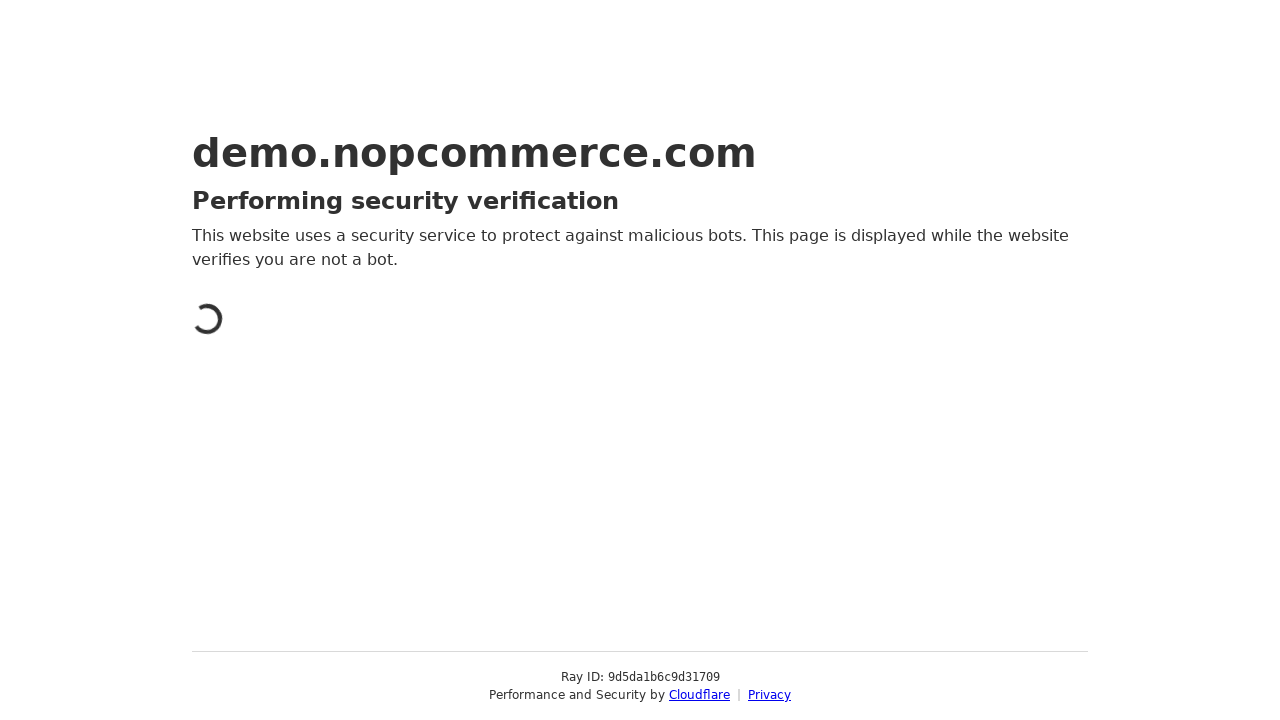

Retrieved current URL: https://demo.nopcommerce.com/
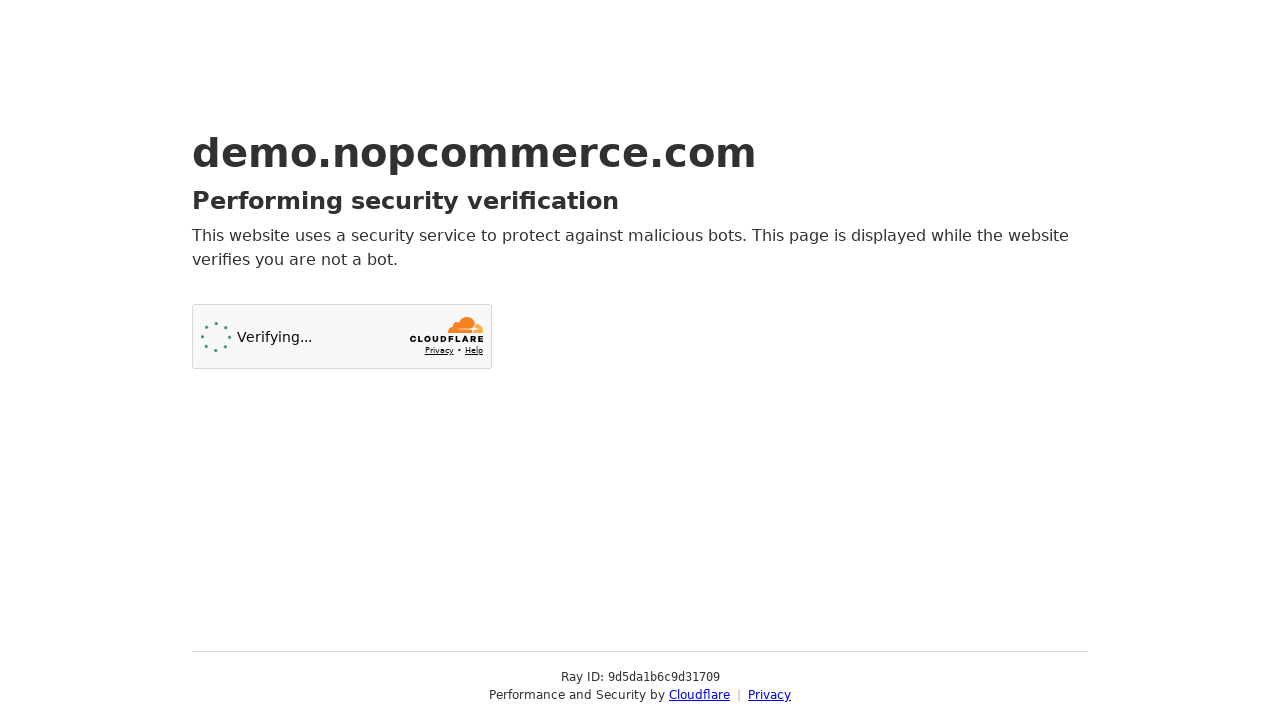

Navigated forward to OrangeHRM page
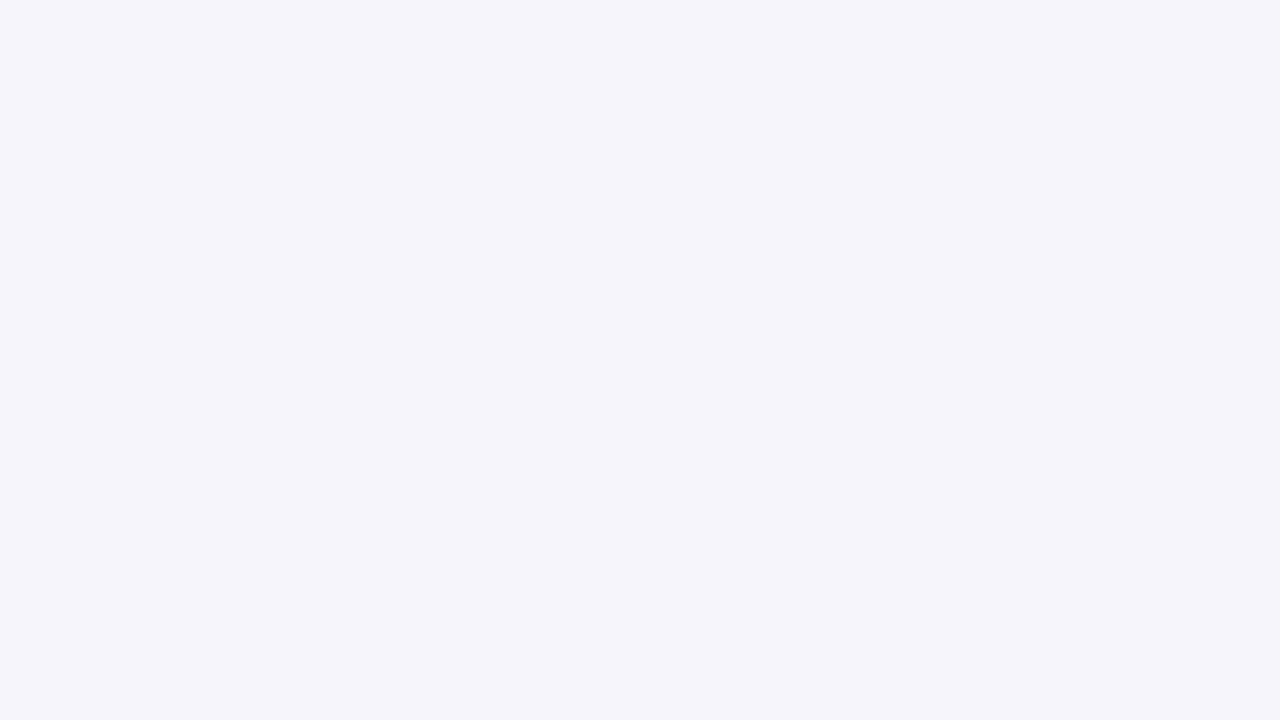

Retrieved current URL: https://opensource-demo.orangehrmlive.com/web/index.php/auth/login
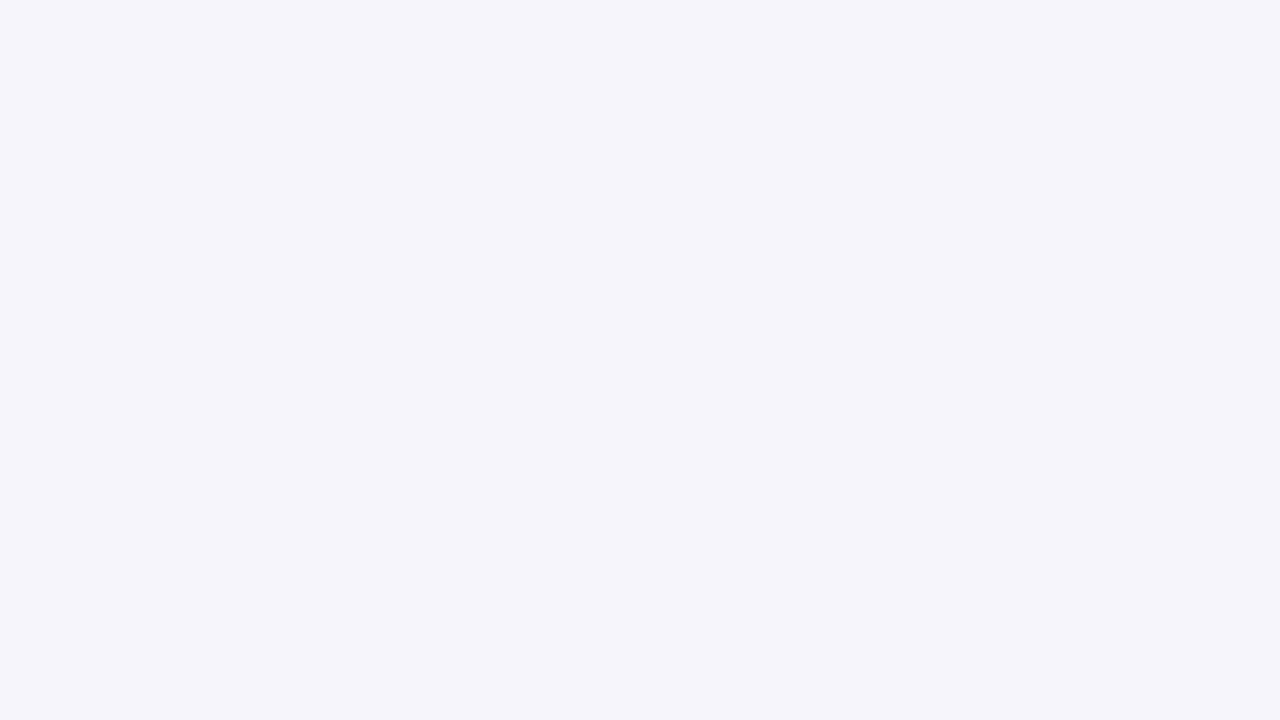

Refreshed the current page
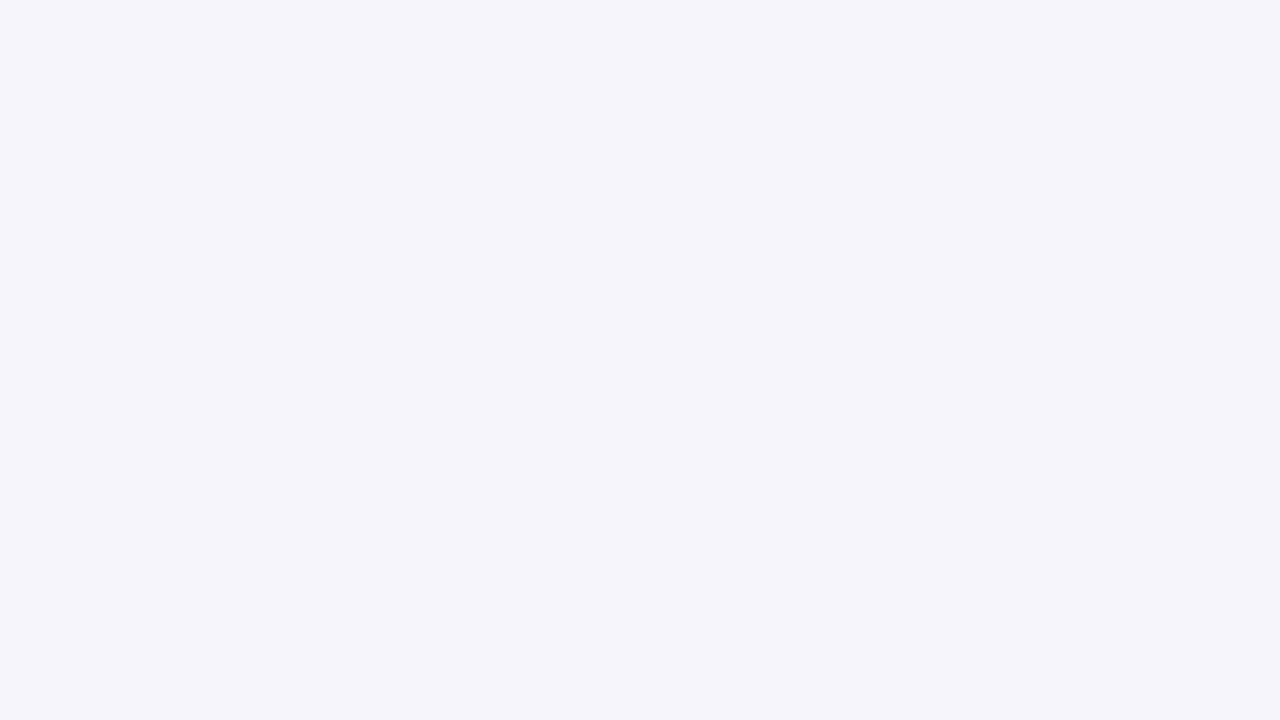

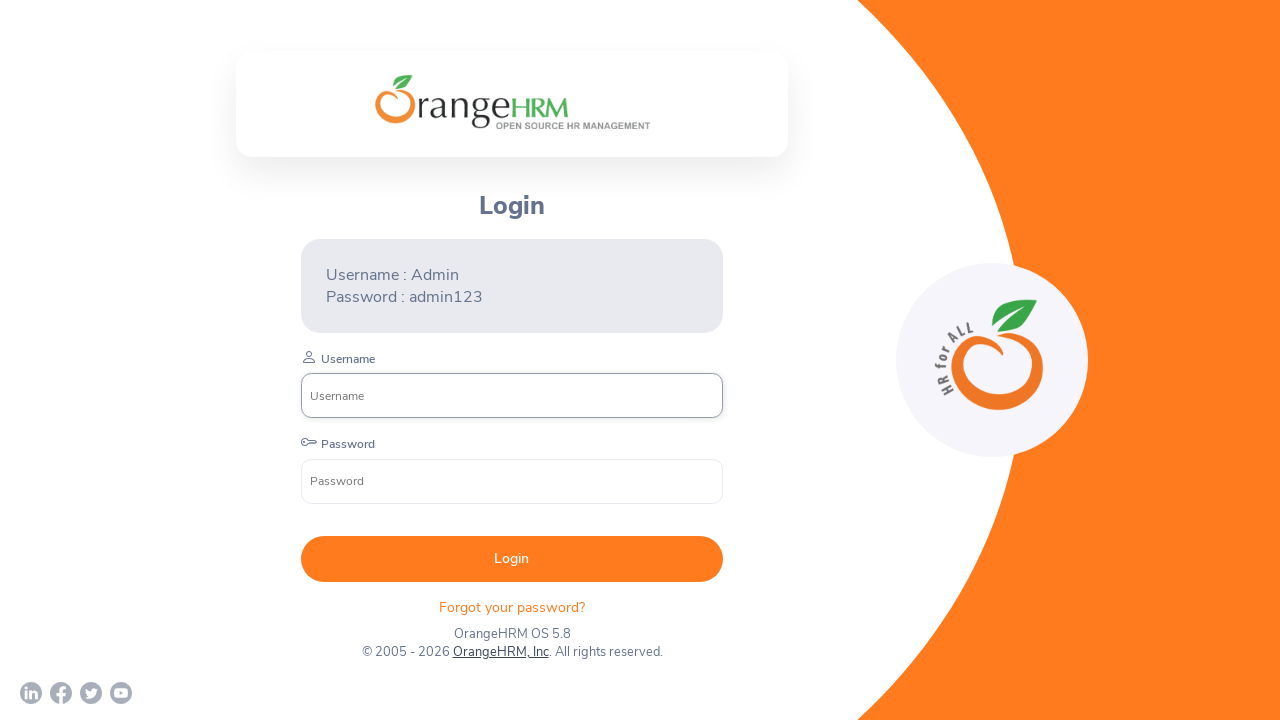